Tests the complete flow from patrimony entry through product selection to allocation with 100% CDB, verifying commission calculations work correctly.

Starting URL: https://reinocapital.webflow.io/taxas-app

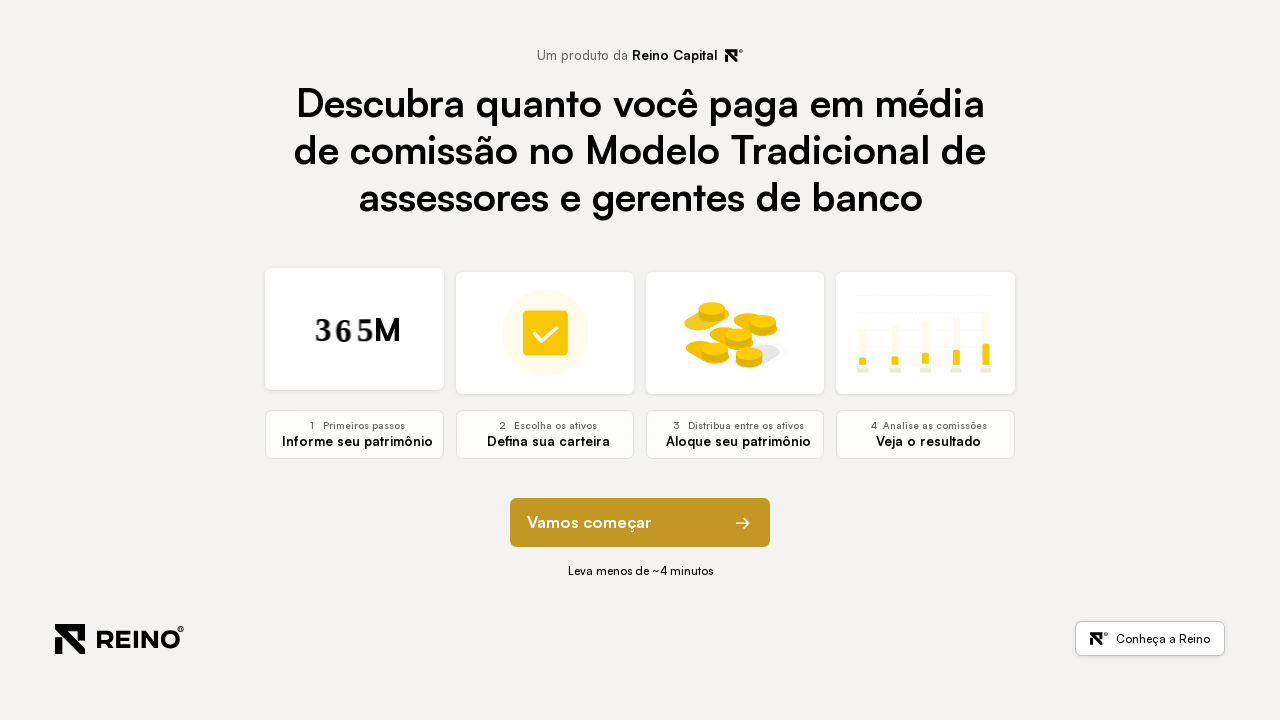

Page loaded and DOM content ready
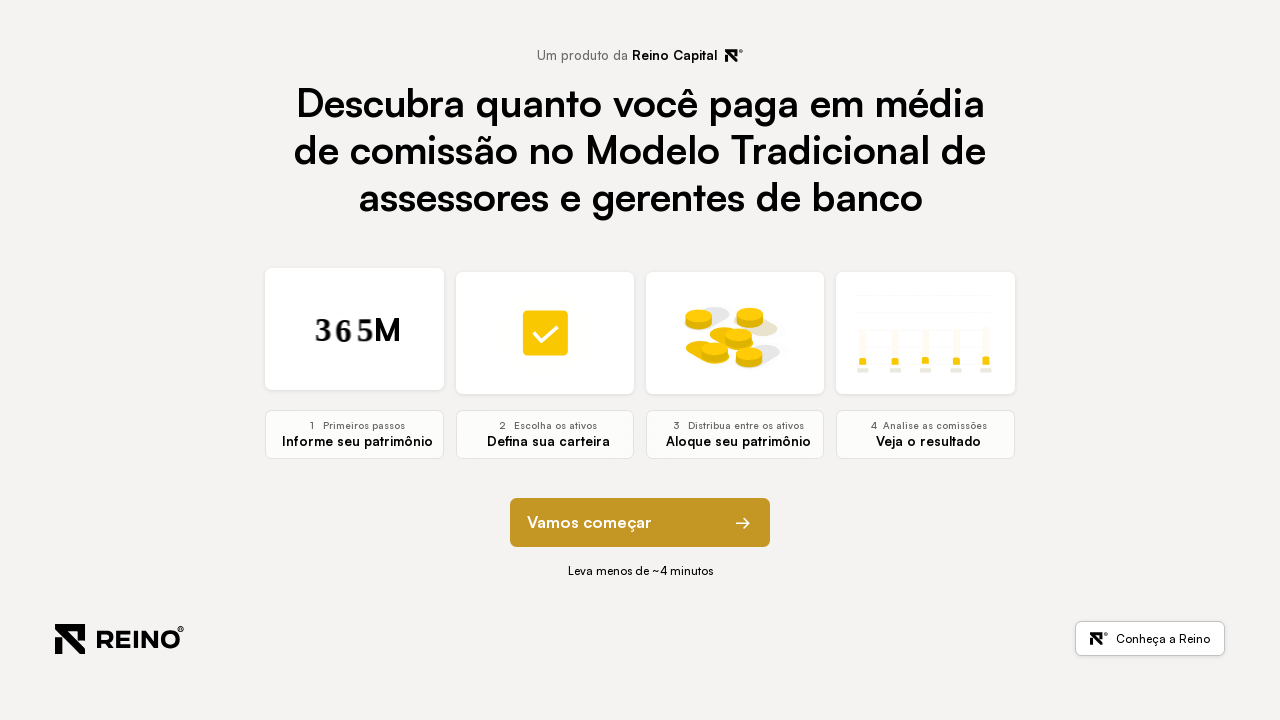

Clicked next button from initial section to navigate to patrimony entry at (640, 523) on [data-step="0"] button[element-function="next"]
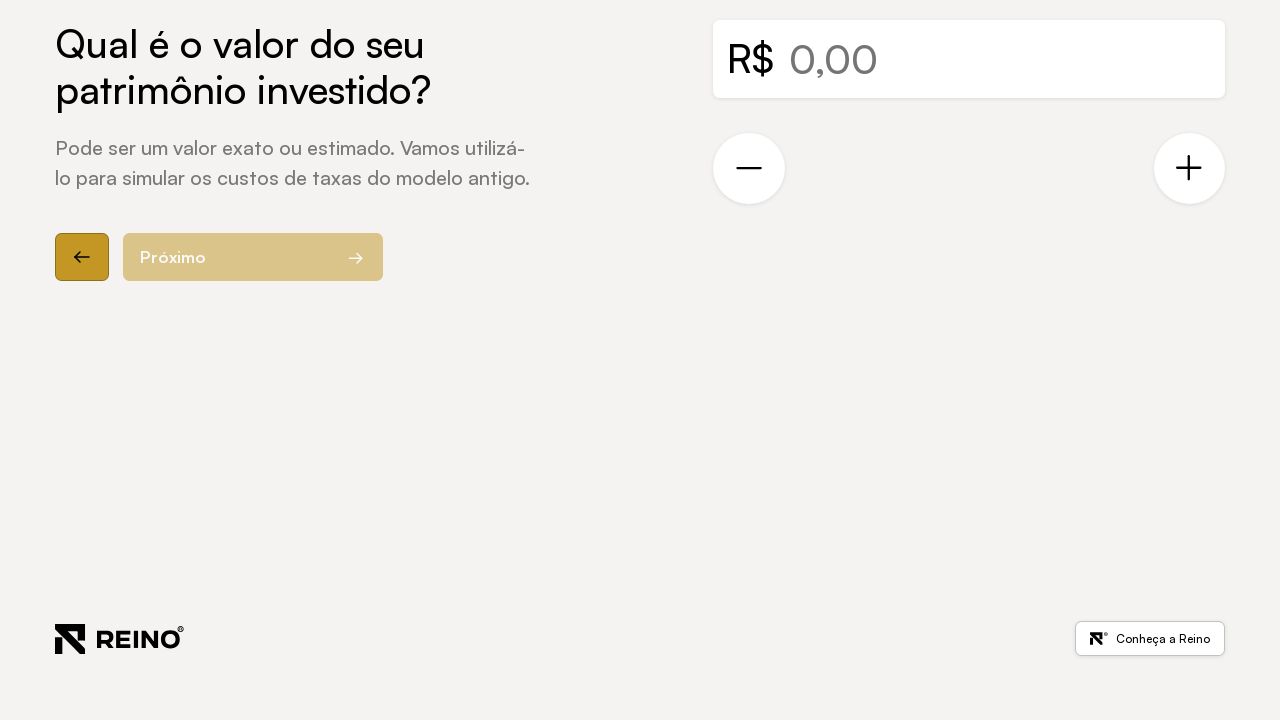

Patrimony entry section loaded and visible
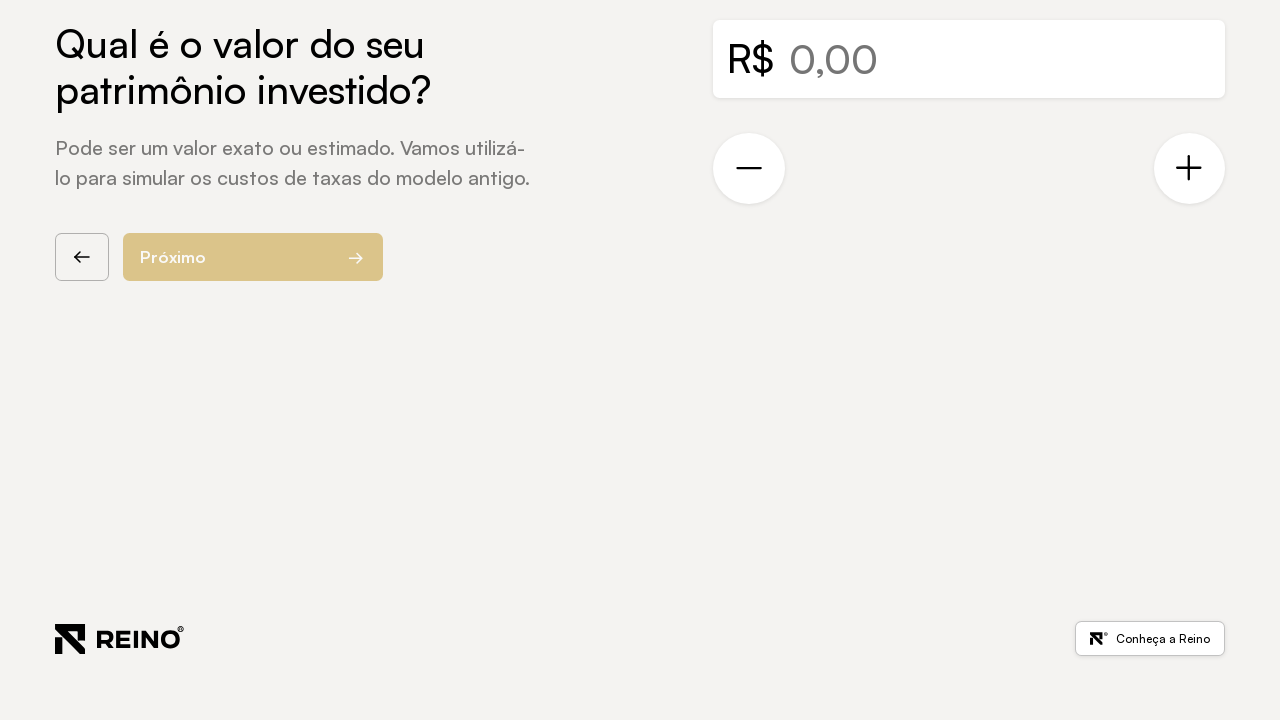

Cleared patrimony input field on #currency[data-currency="true"]
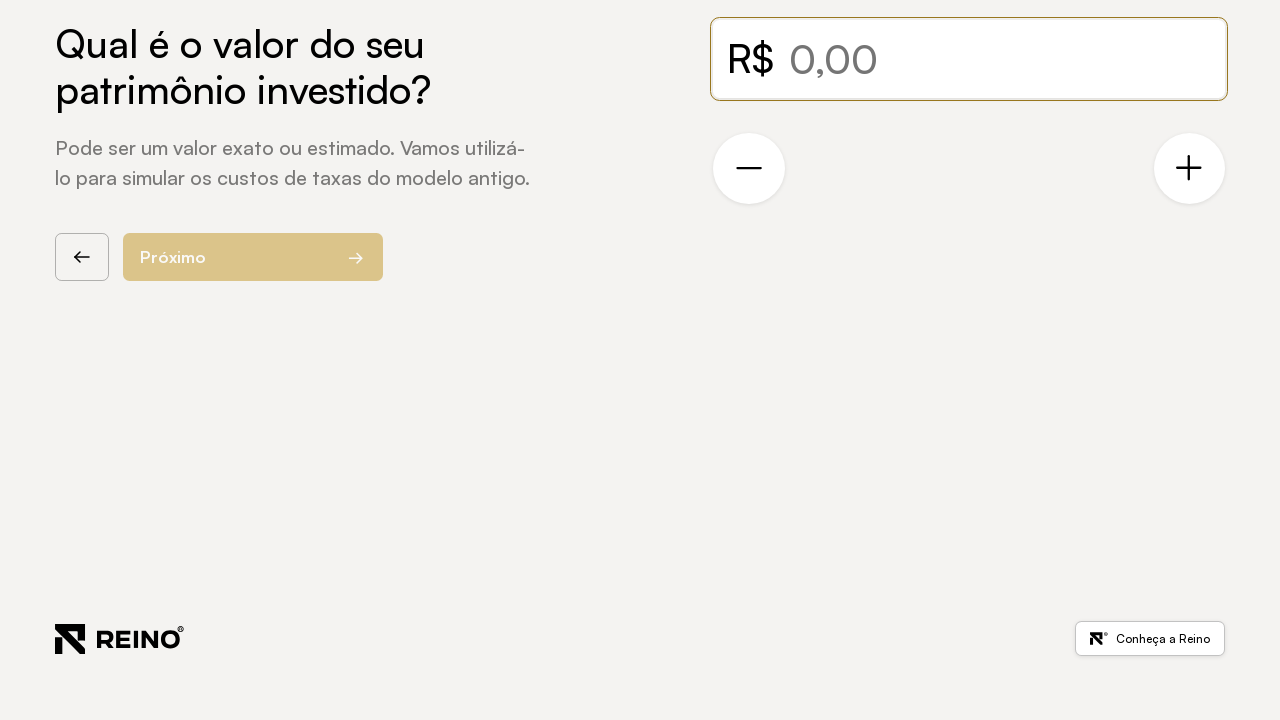

Entered patrimony value of 100,000
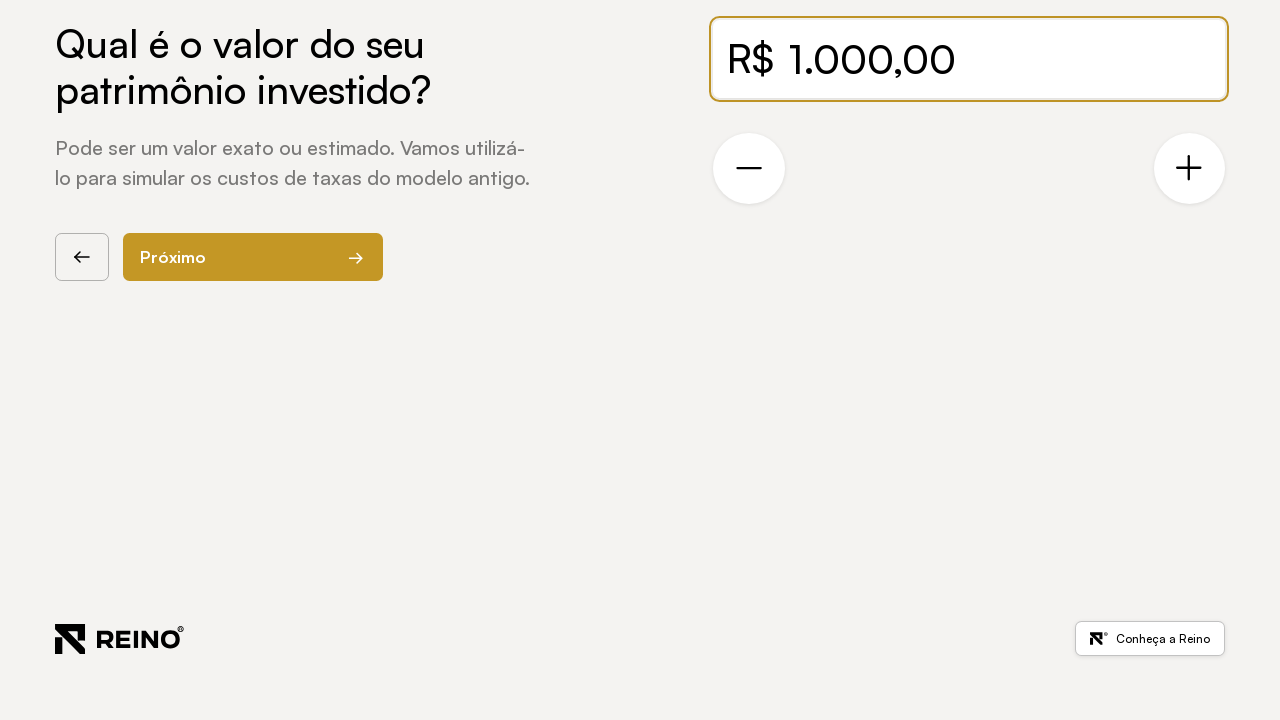

Waited for patrimony input processing
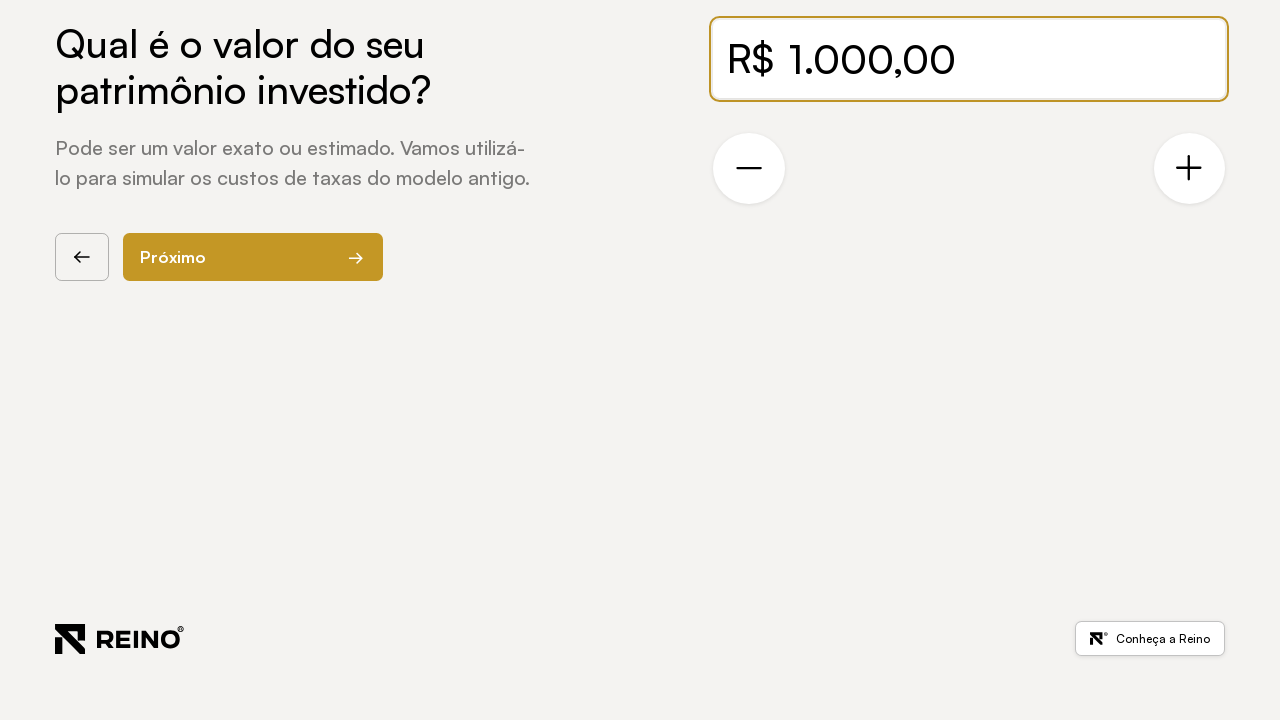

Clicked next button to navigate from patrimony to asset selection at (253, 257) on [data-step="1"] button[element-function="next"]
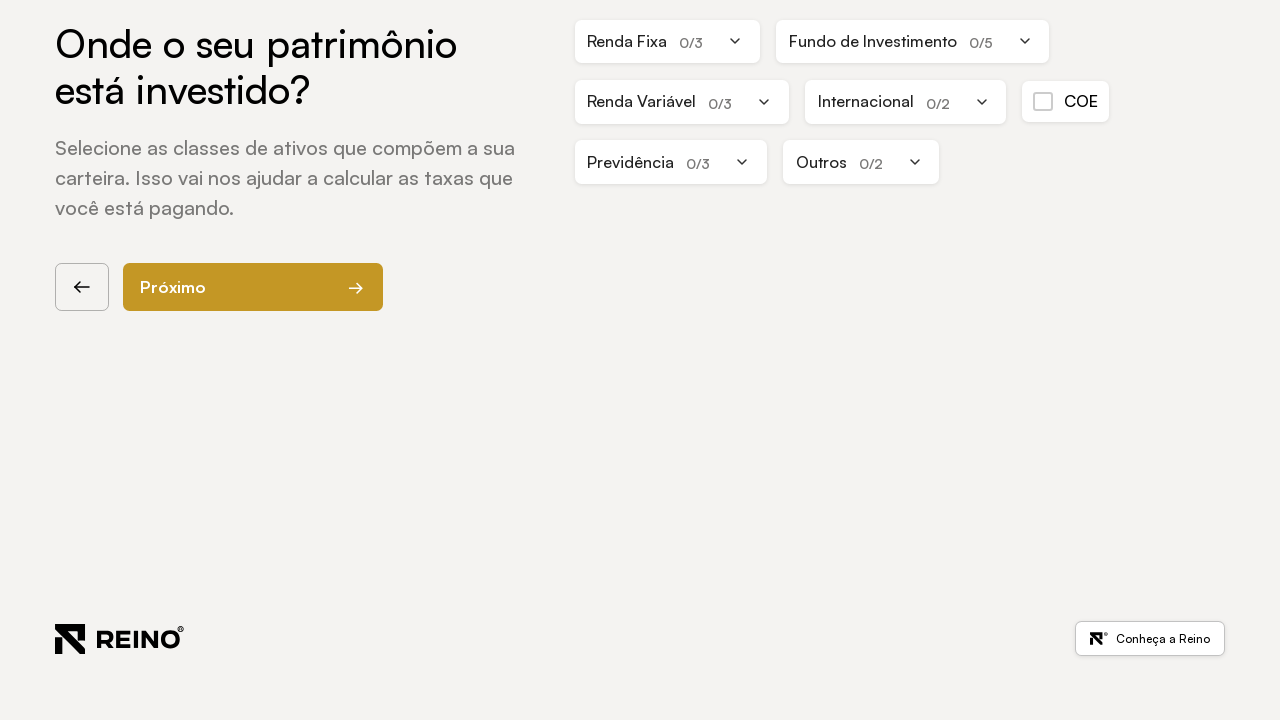

Asset selection section loaded and visible
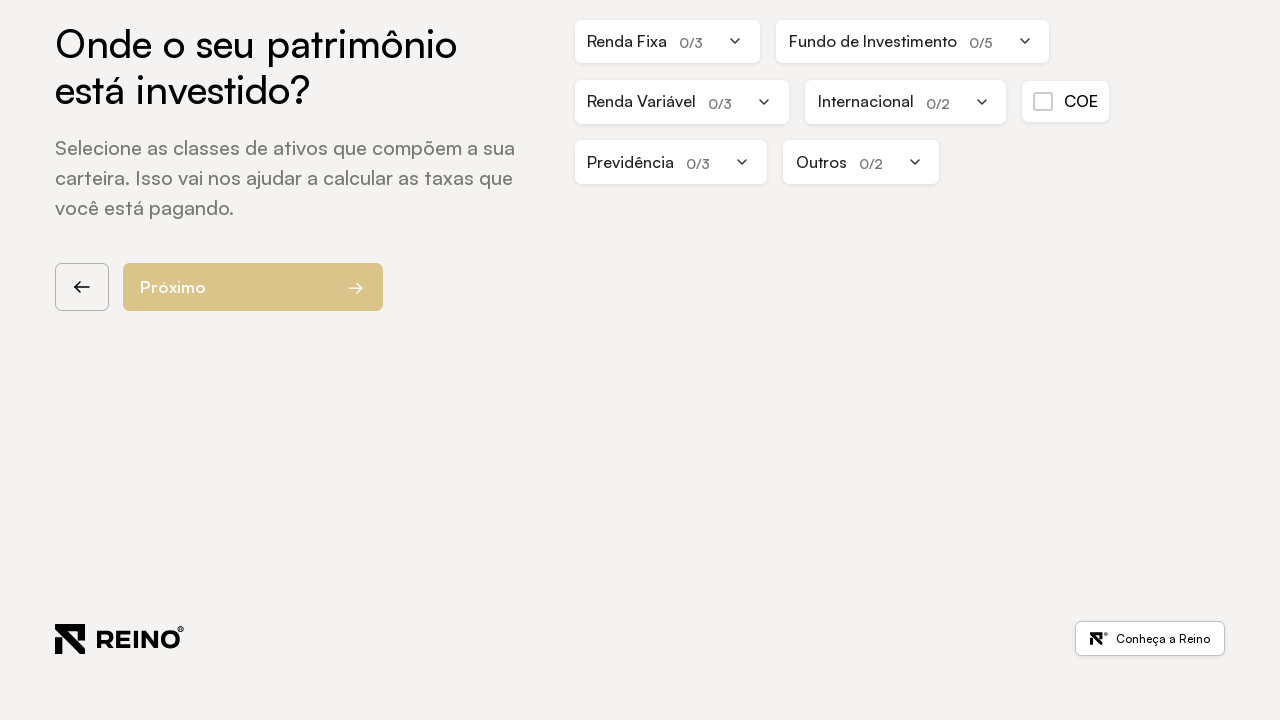

Clicked Renda Fixa dropdown to expand asset categories at (667, 41) on .dropdown-subcategory:has-text("Renda Fixa") .dropdown-toggle
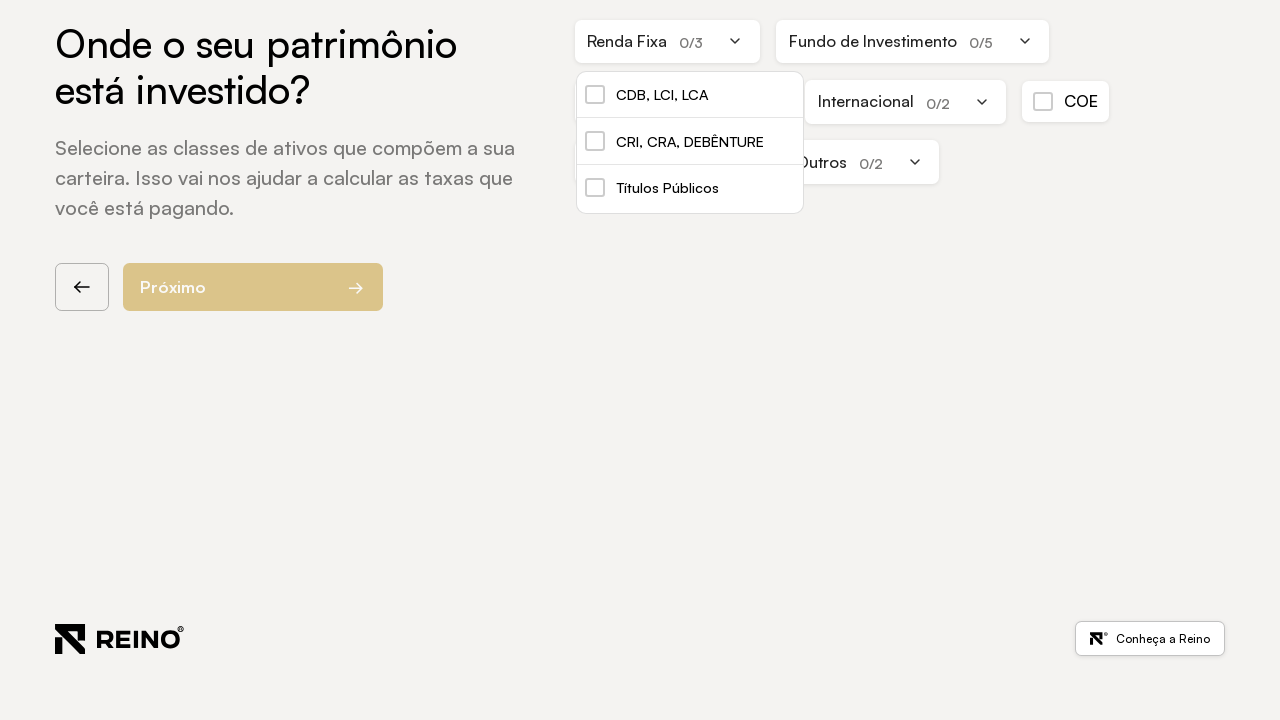

Waited for dropdown expansion animation
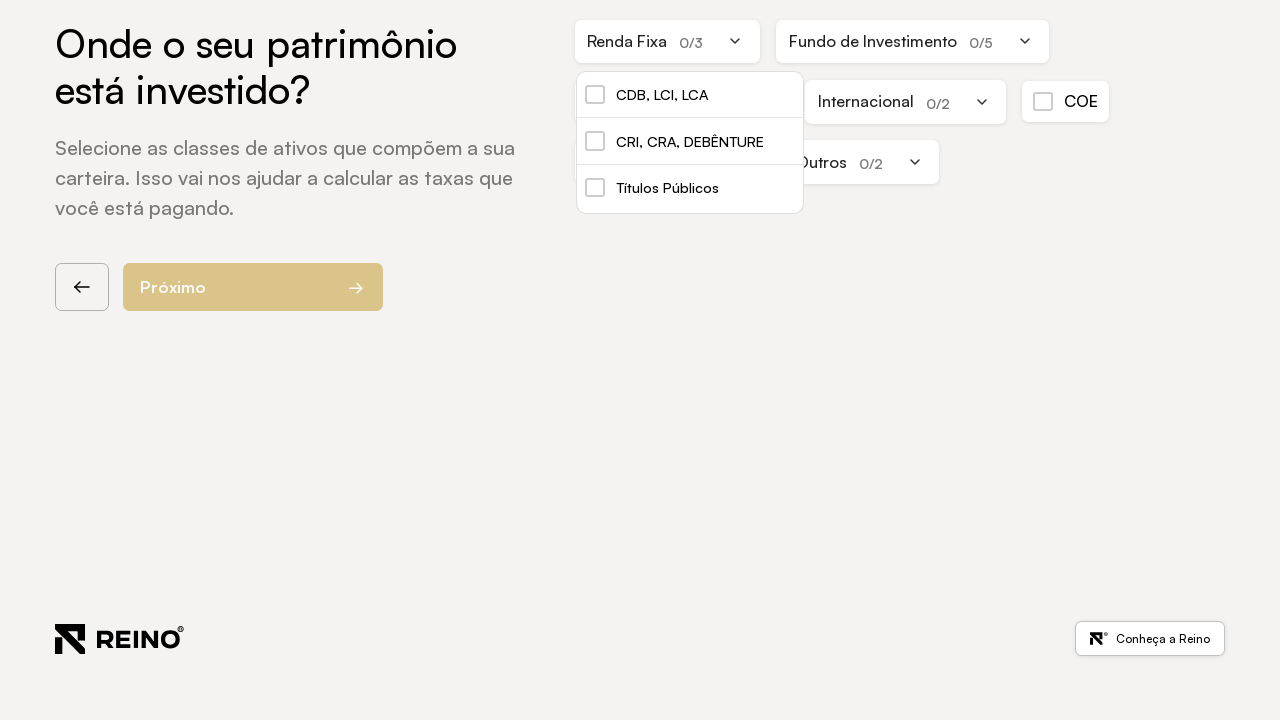

Selected CDB product from Renda Fixa category at (690, 95) on a[ativo-product="CDB"][ativo-category="Renda Fixa"]
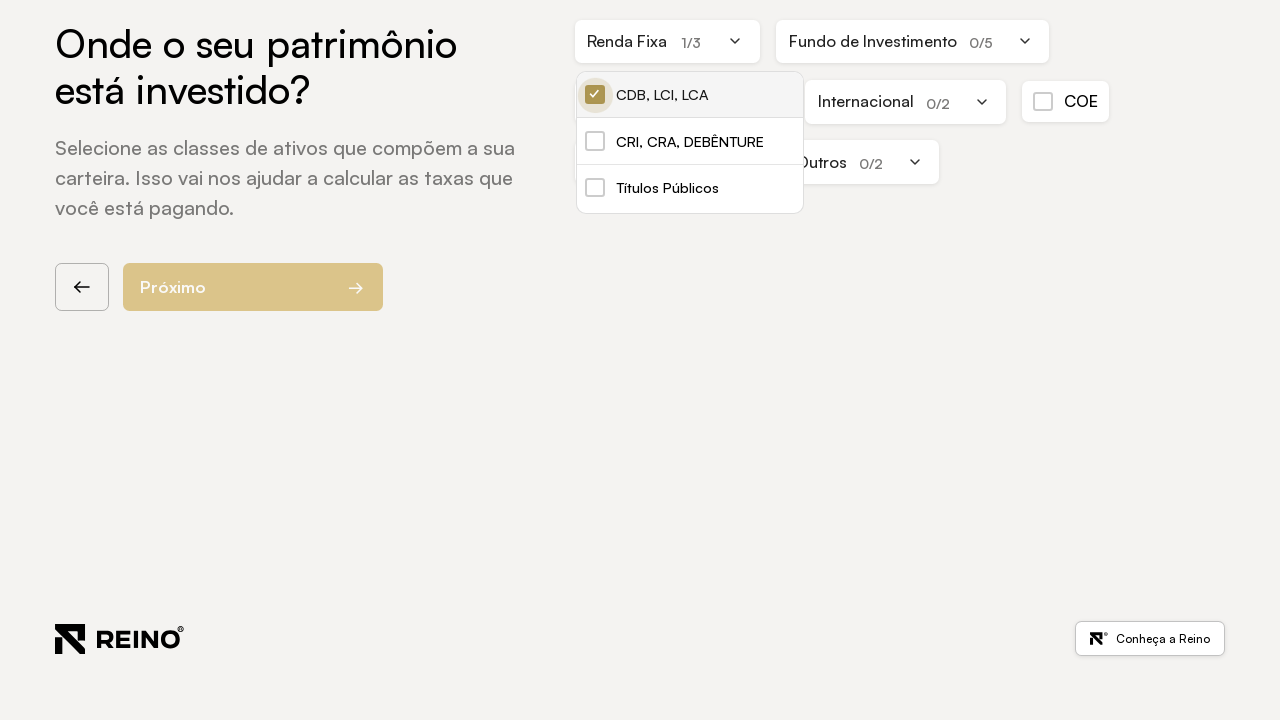

Waited for CDB selection to process
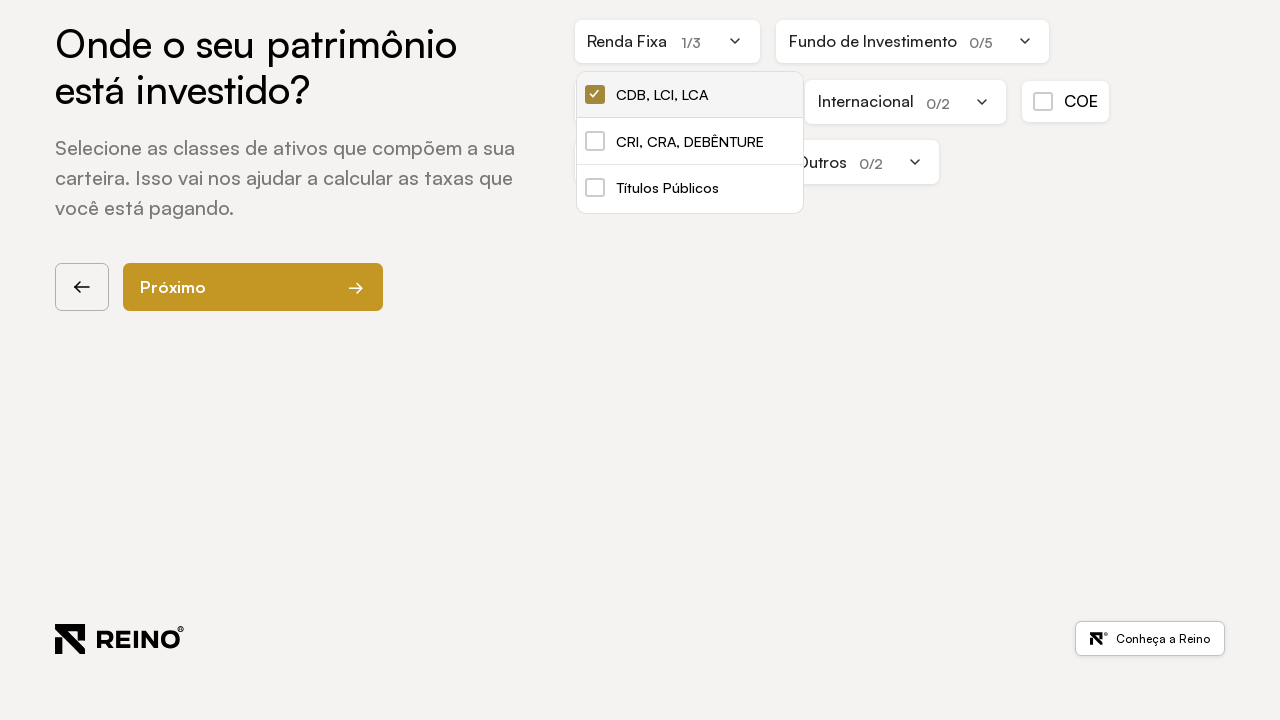

Clicked next button to navigate from asset selection to allocation at (253, 287) on [data-step="2"] button[element-function="next"]
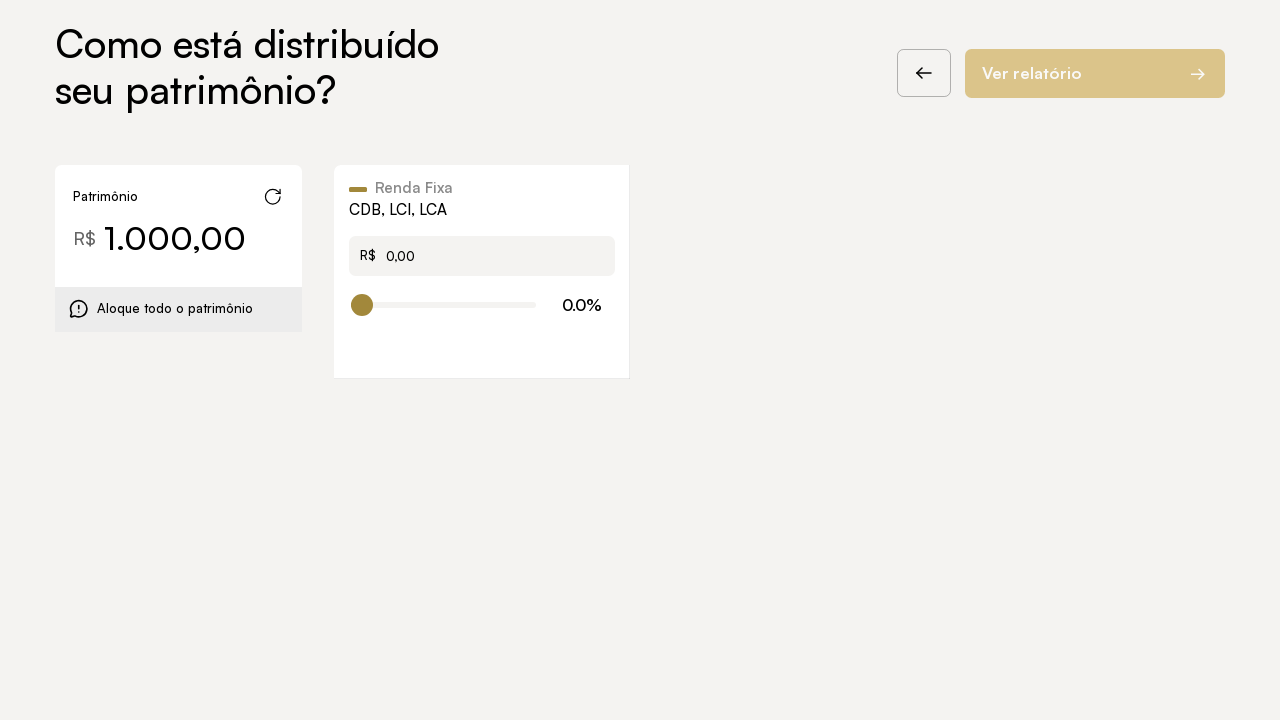

Allocation section loaded and visible
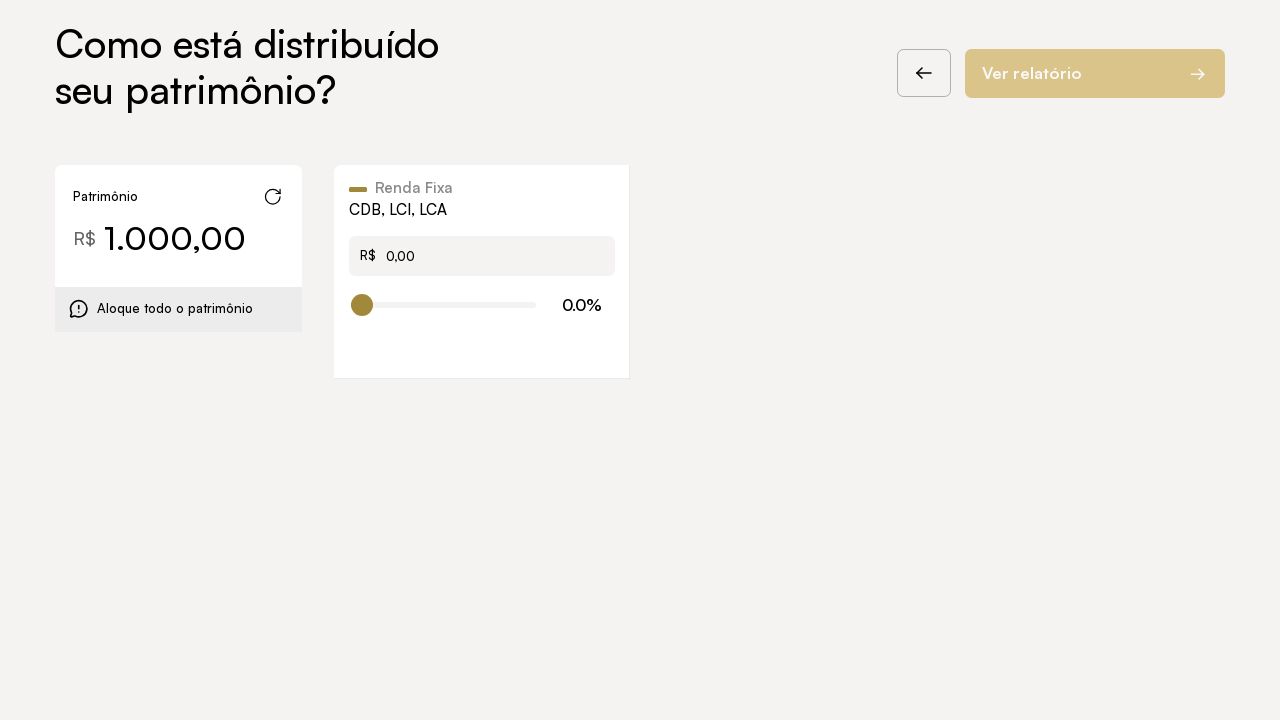

Set CDB slider to 100% allocation
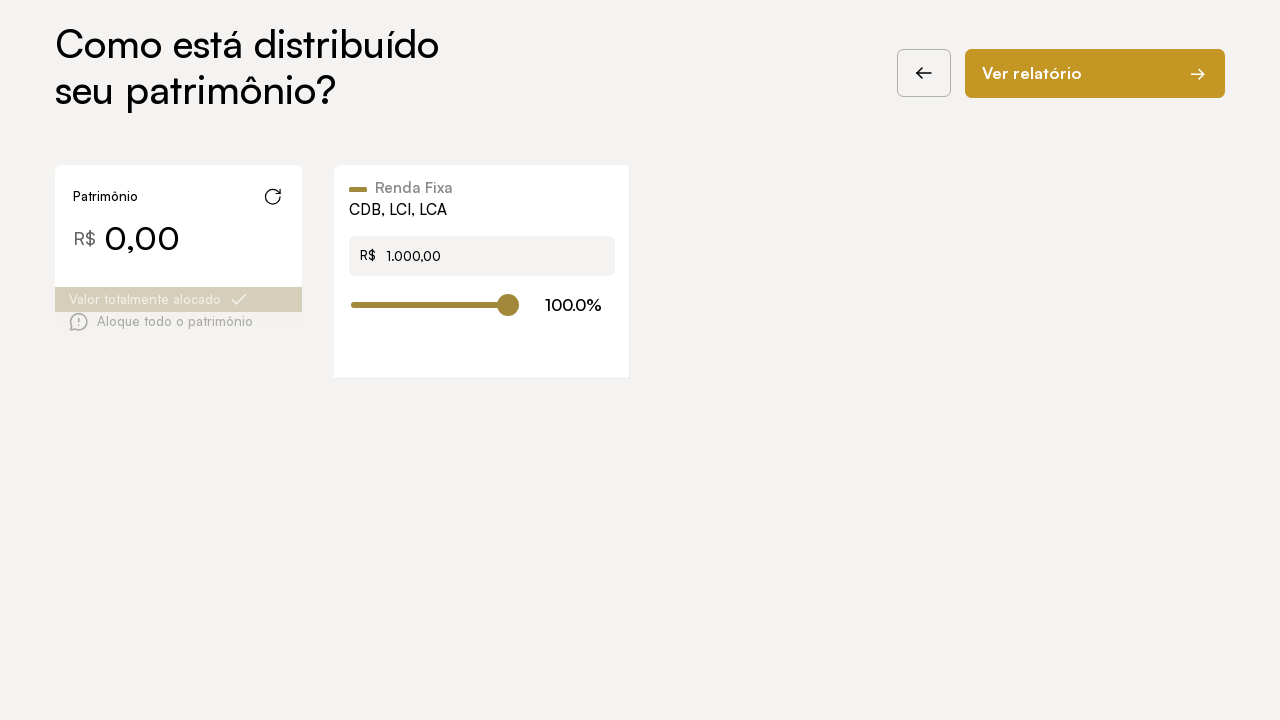

Waited for commission calculations to process
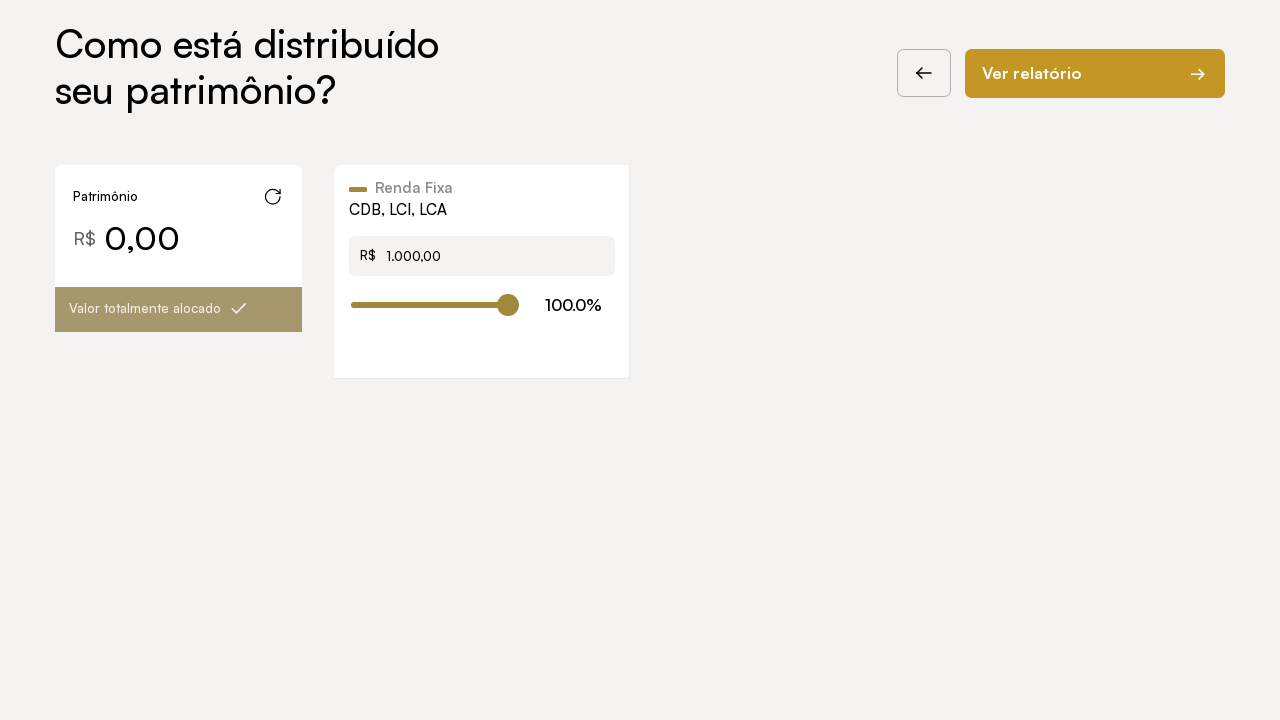

Verified CDB percentage display is visible and updated
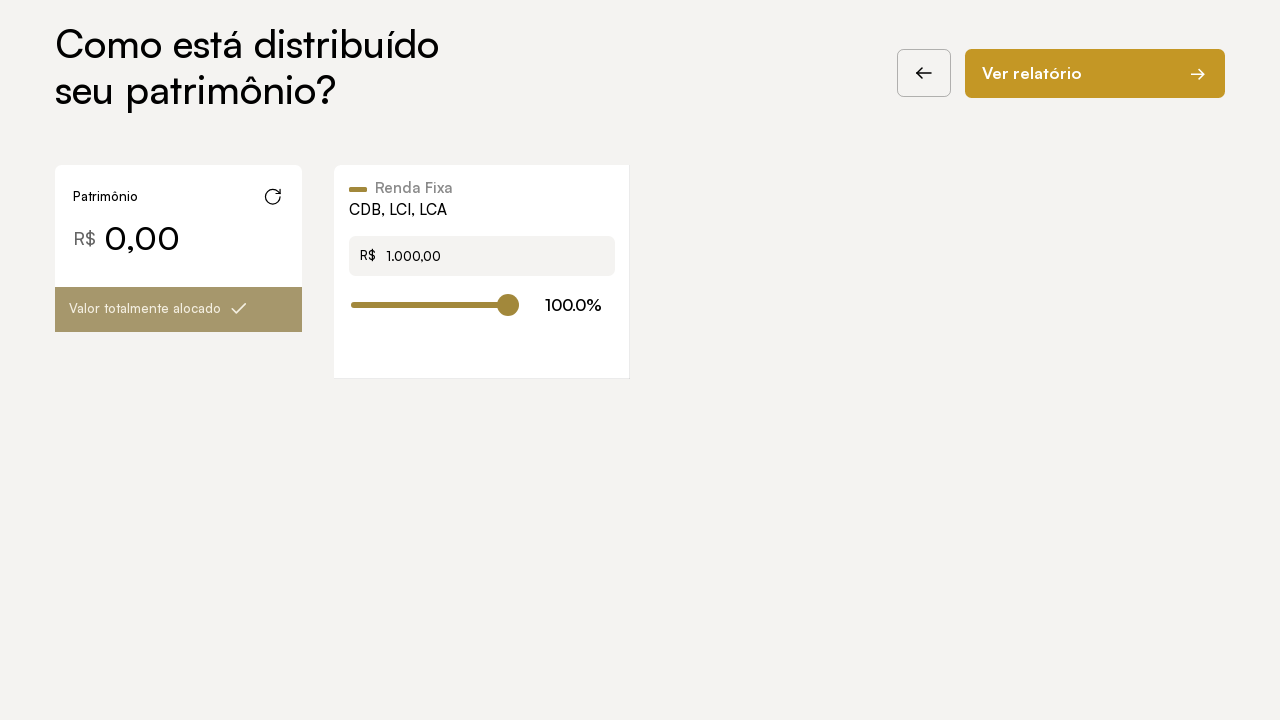

Verified complete allocation section with 100% CDB and calculated commissions
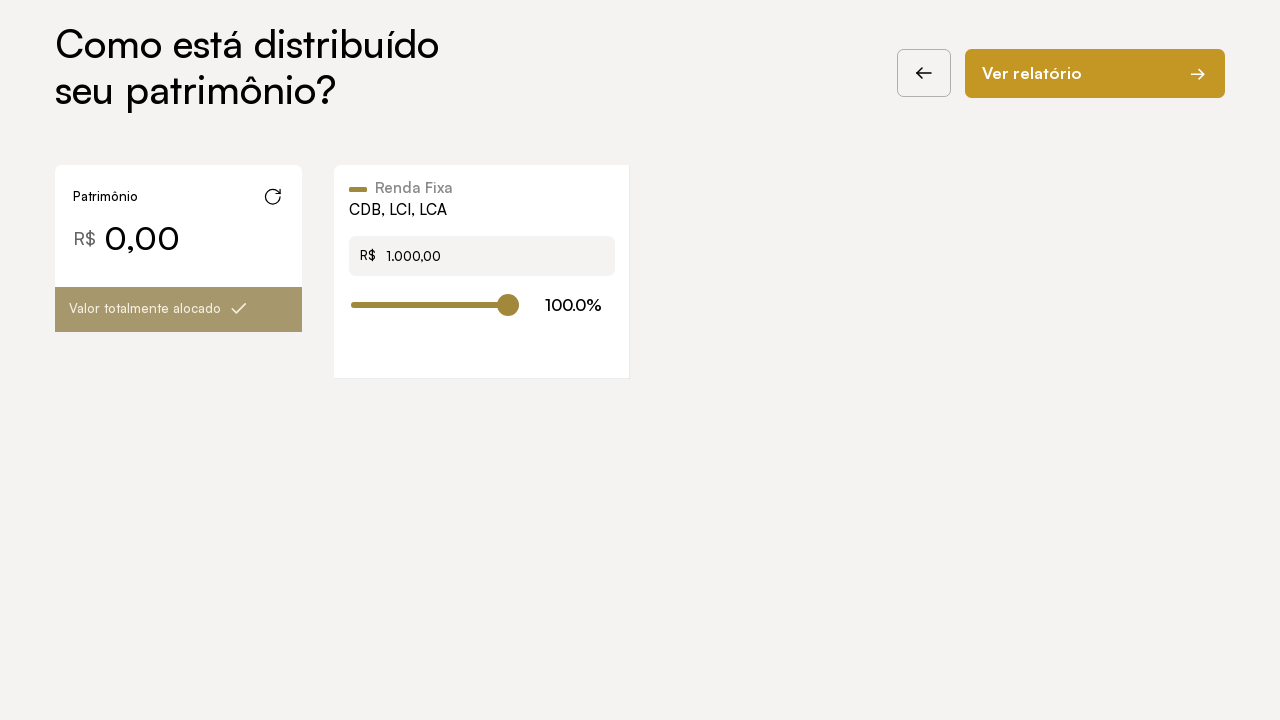

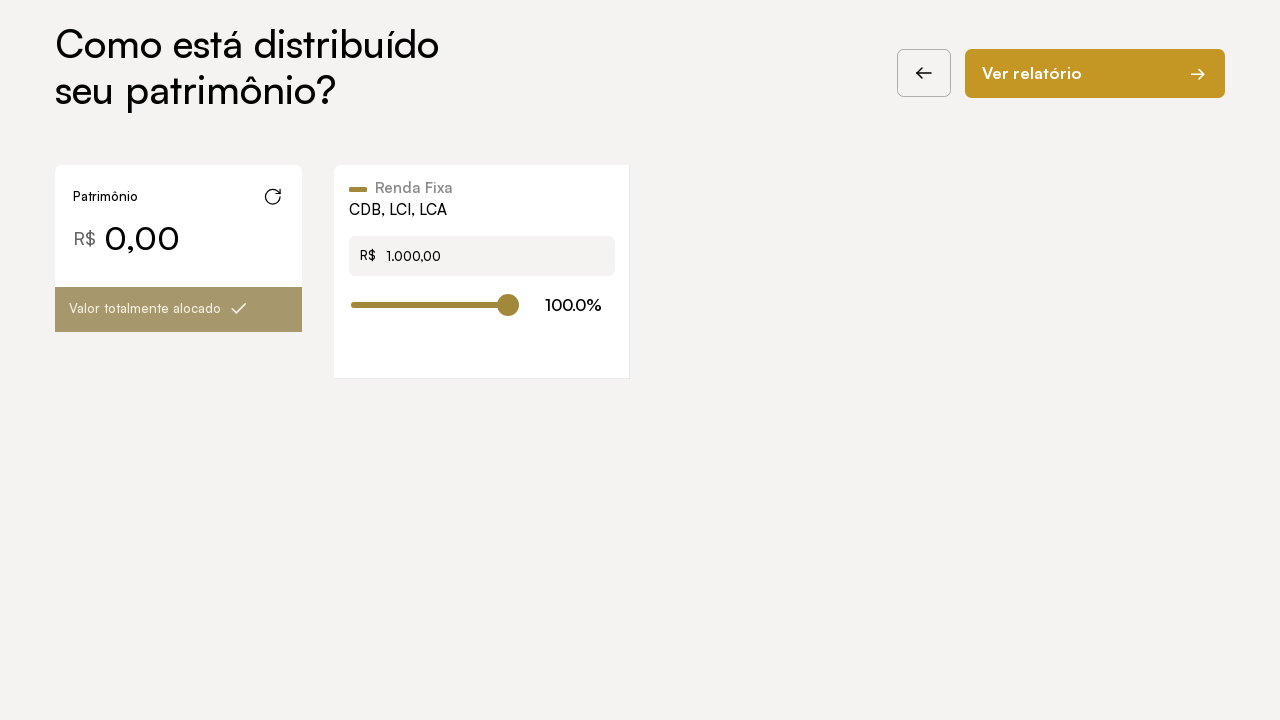